Tests using JavaScript executor to type a value into a form input field by navigating to a Salesforce signup form and filling the first name field

Starting URL: https://www.salesforce.com/in/form/signup/freetrial-sales/?d=topnav2-btn-ft

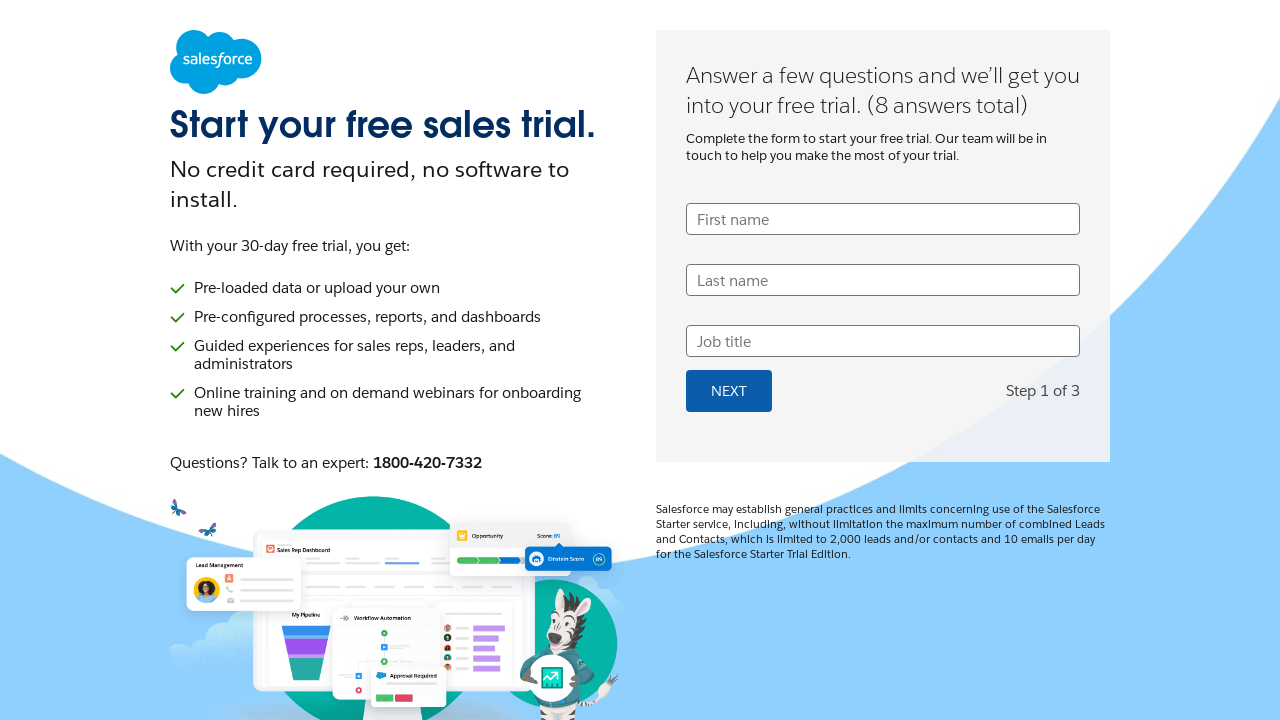

First name input field became visible
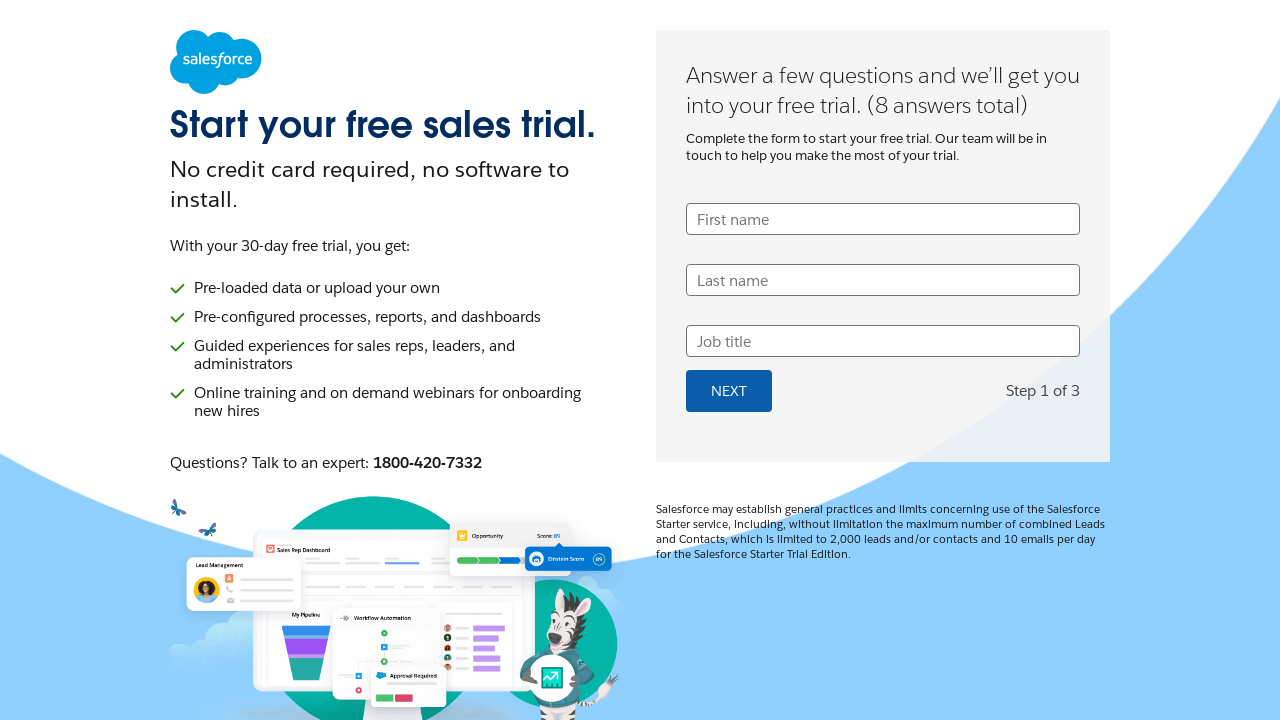

Cleared the first name input field on input[id^='UserFirstName']
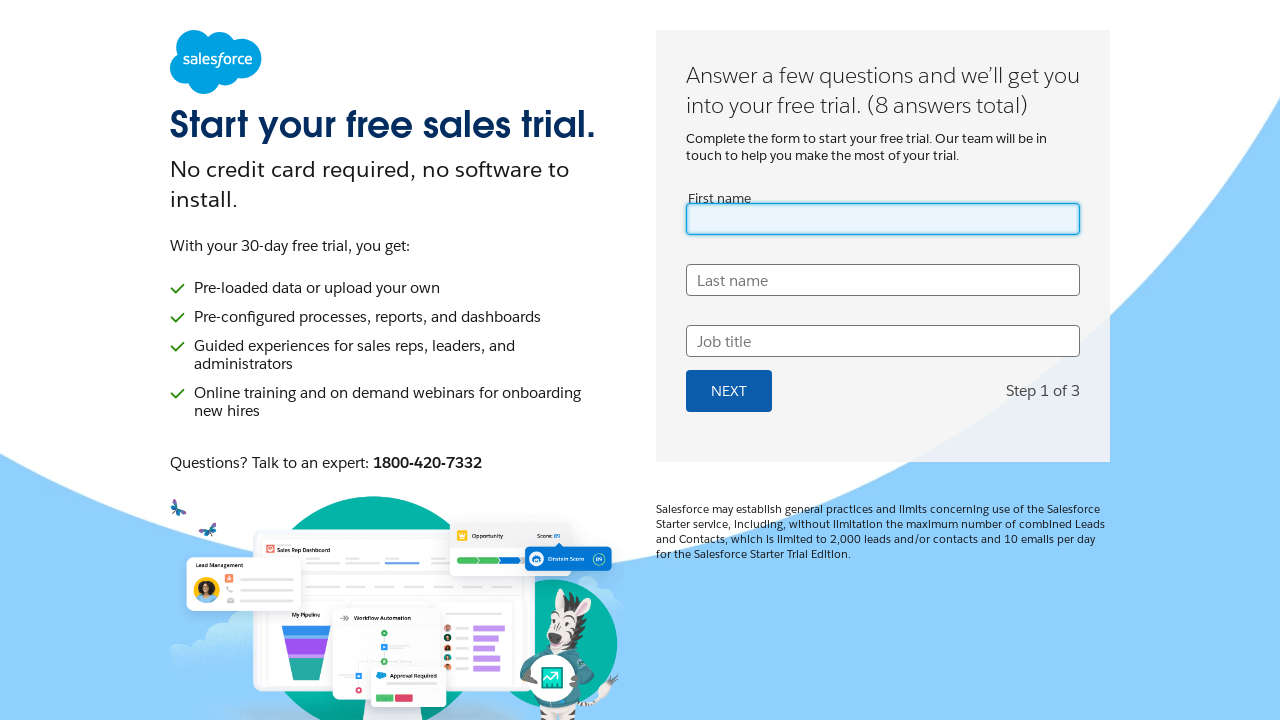

Filled first name field with 'Tanuja' using JavaScript executor on input[id^='UserFirstName']
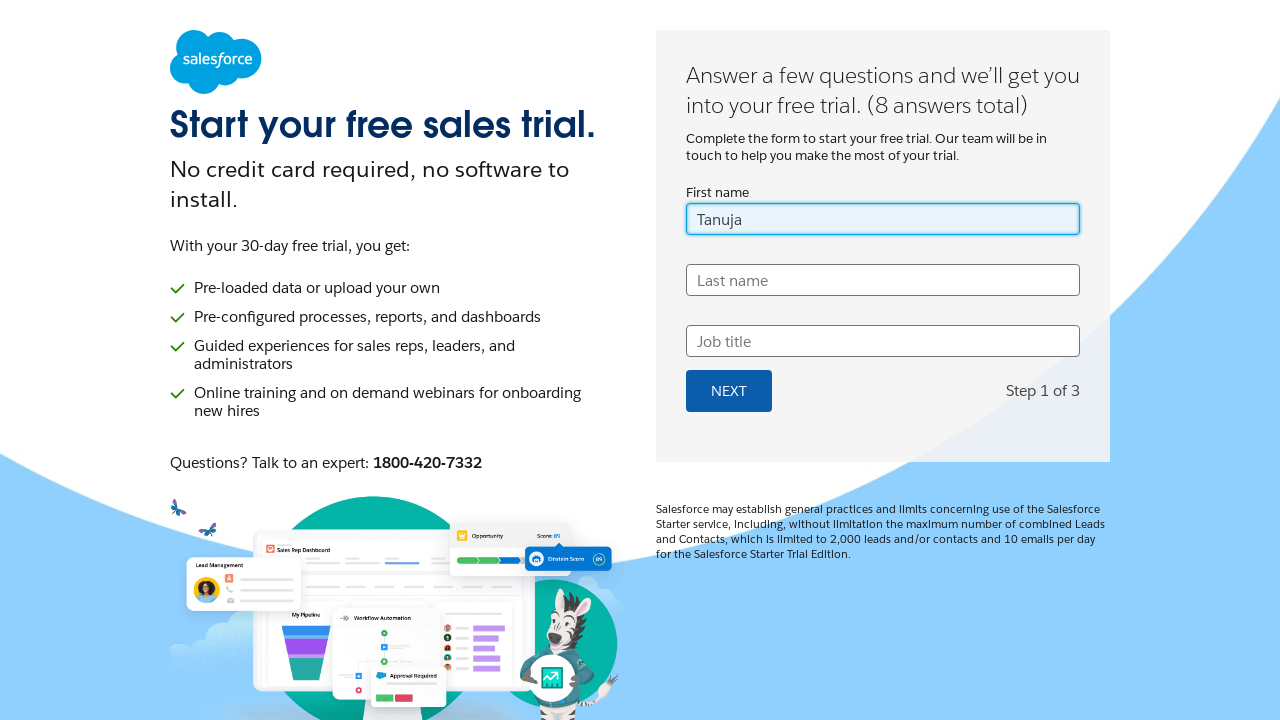

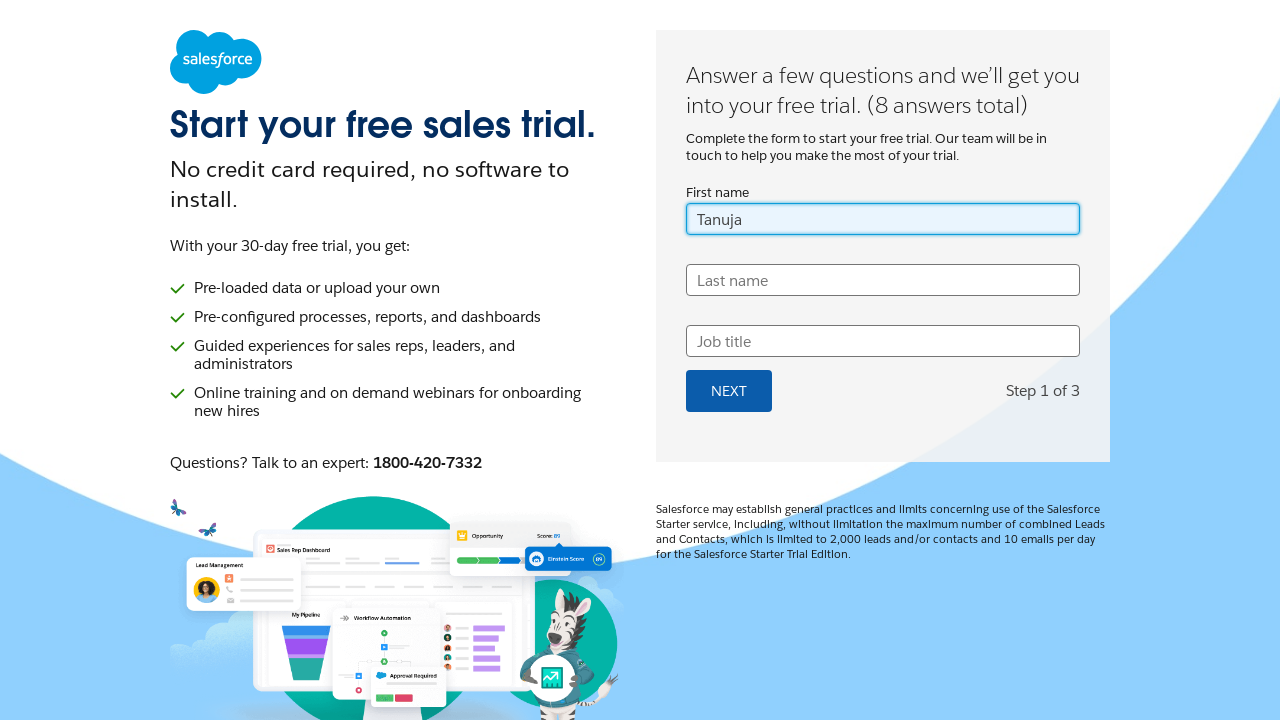